Navigates to an input event viewer tool page and waits for the page to load. This tests basic page navigation to a web development utility.

Starting URL: https://d-toybox.com/studio/lib/input_event_viewer.html

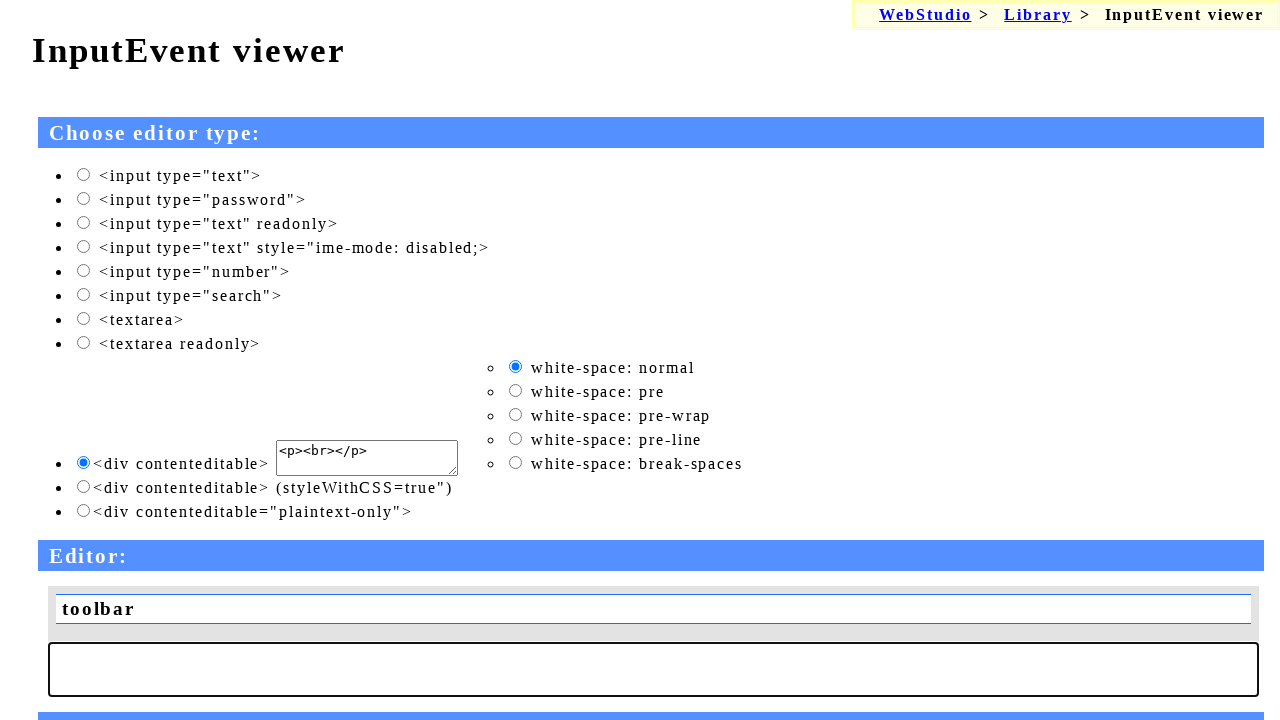

Navigated to input event viewer tool page
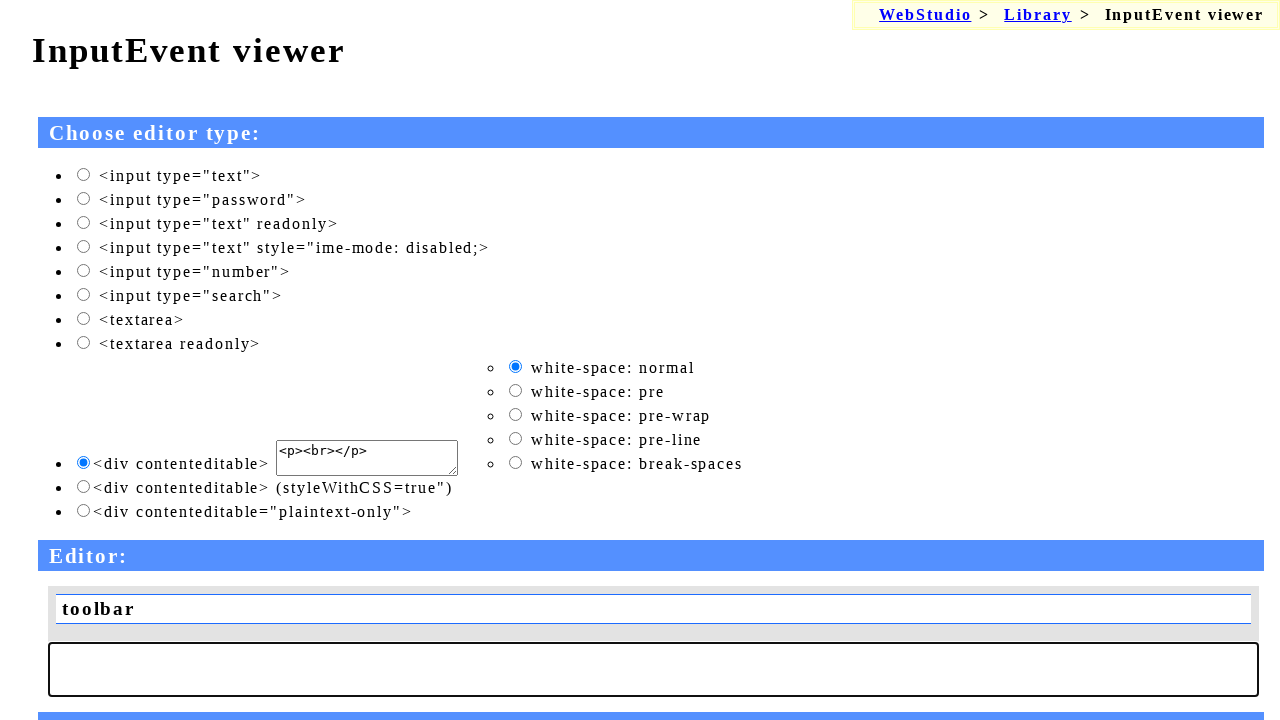

Page DOM content fully loaded
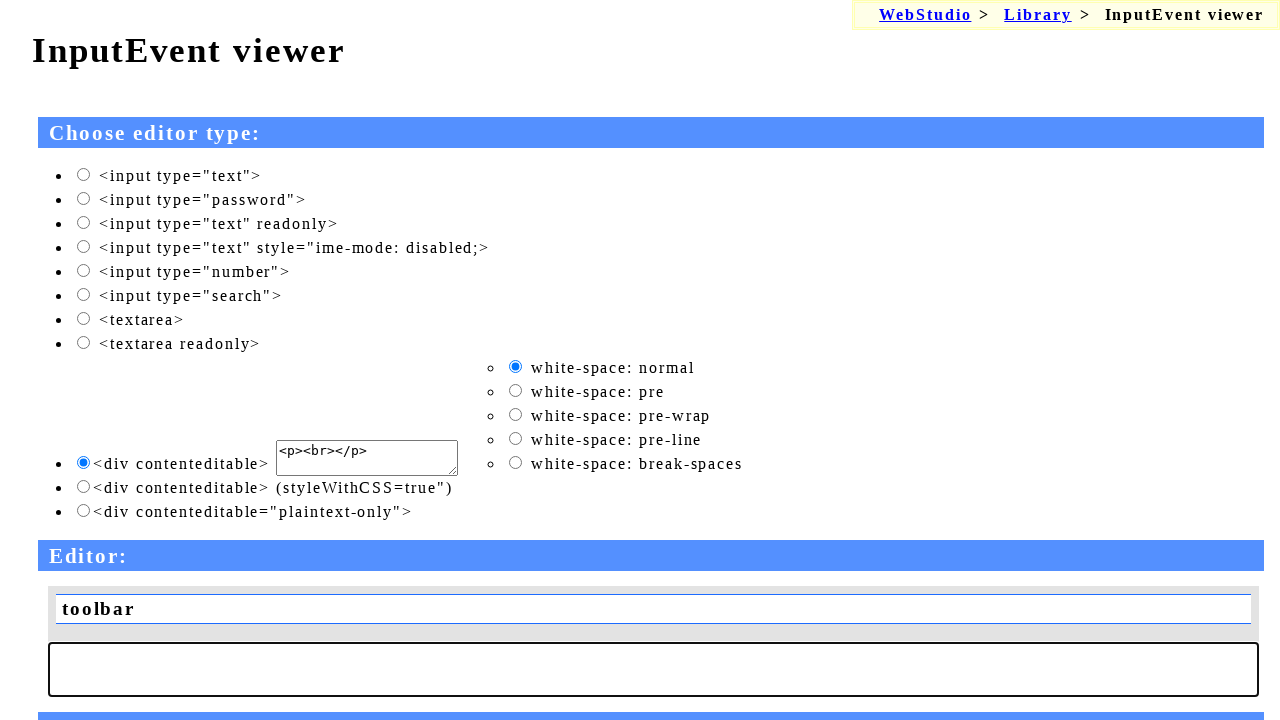

Body element is visible and page is ready
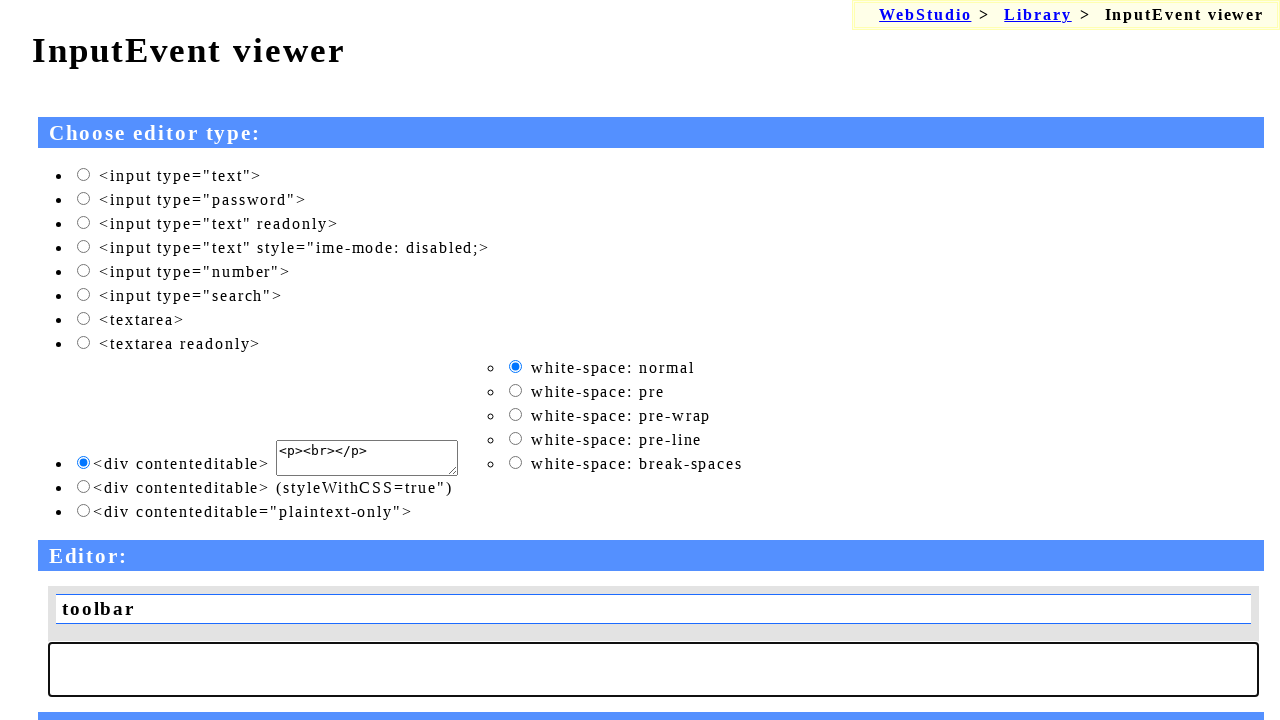

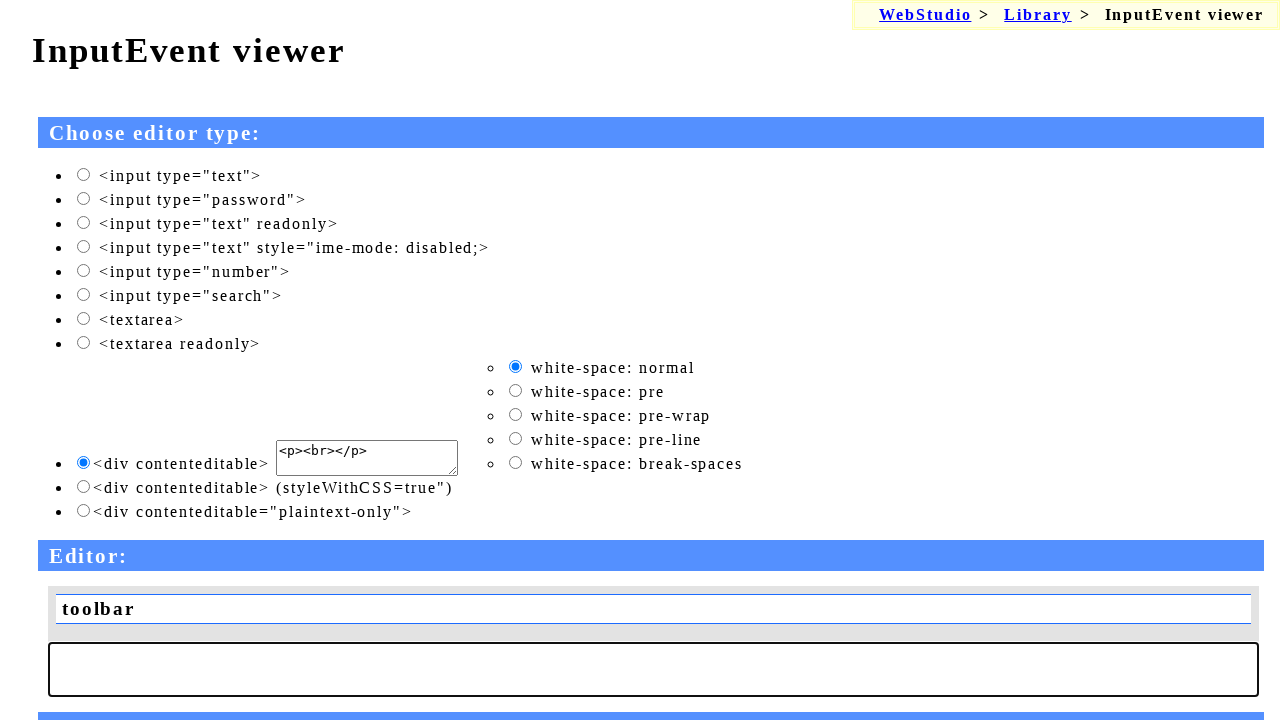